Tests drag-and-drop functionality by dragging an element onto a drop target and verifying the target text changes to "Dropped!"

Starting URL: https://demoqa.com/droppable

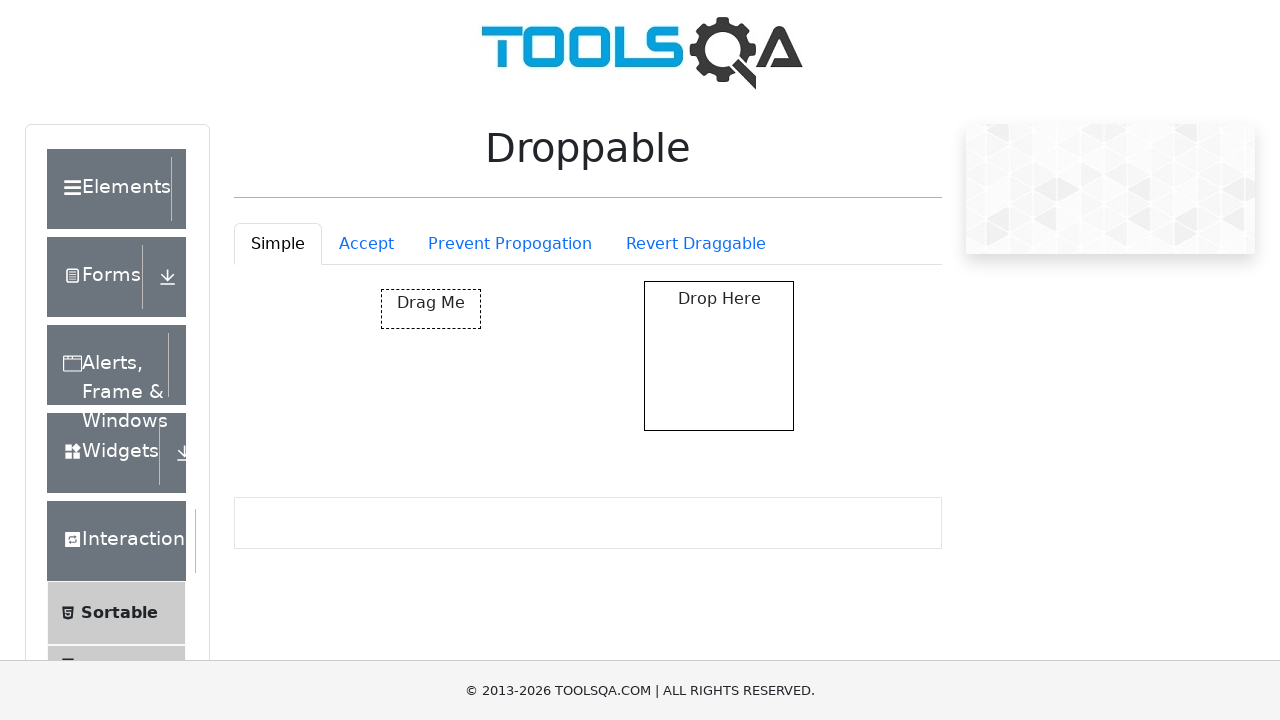

Located the draggable element
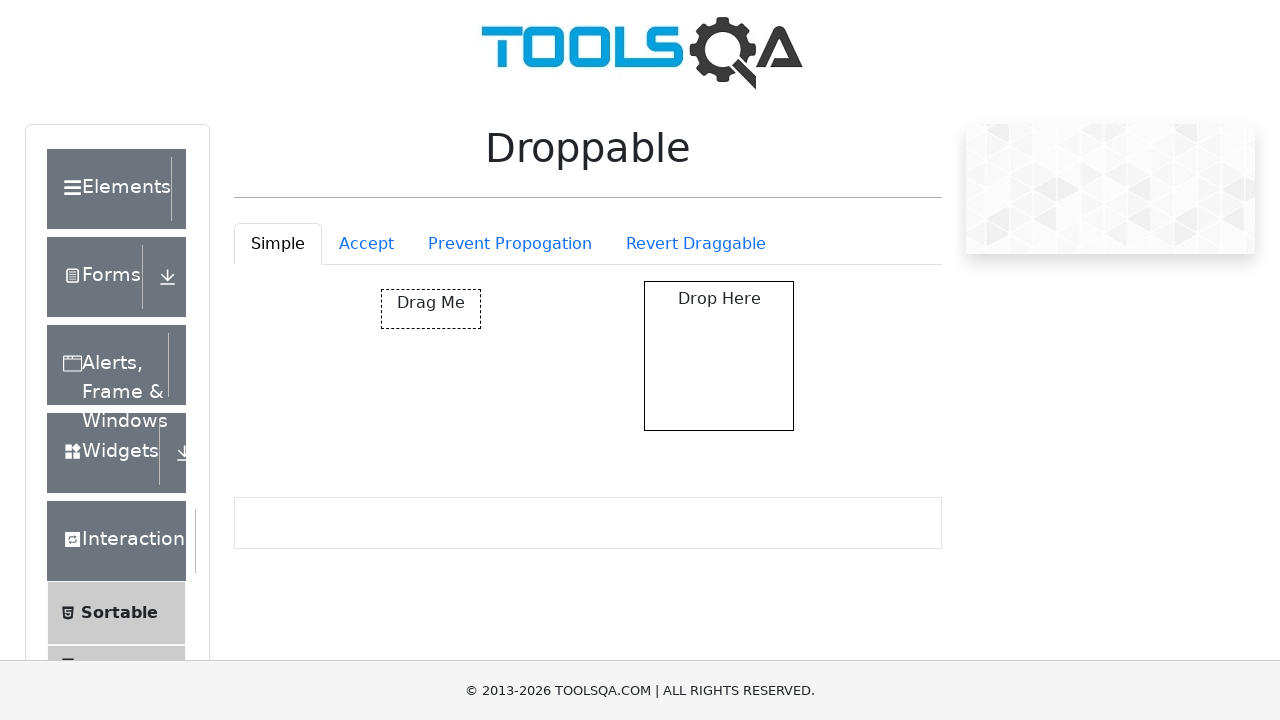

Located the drop target element
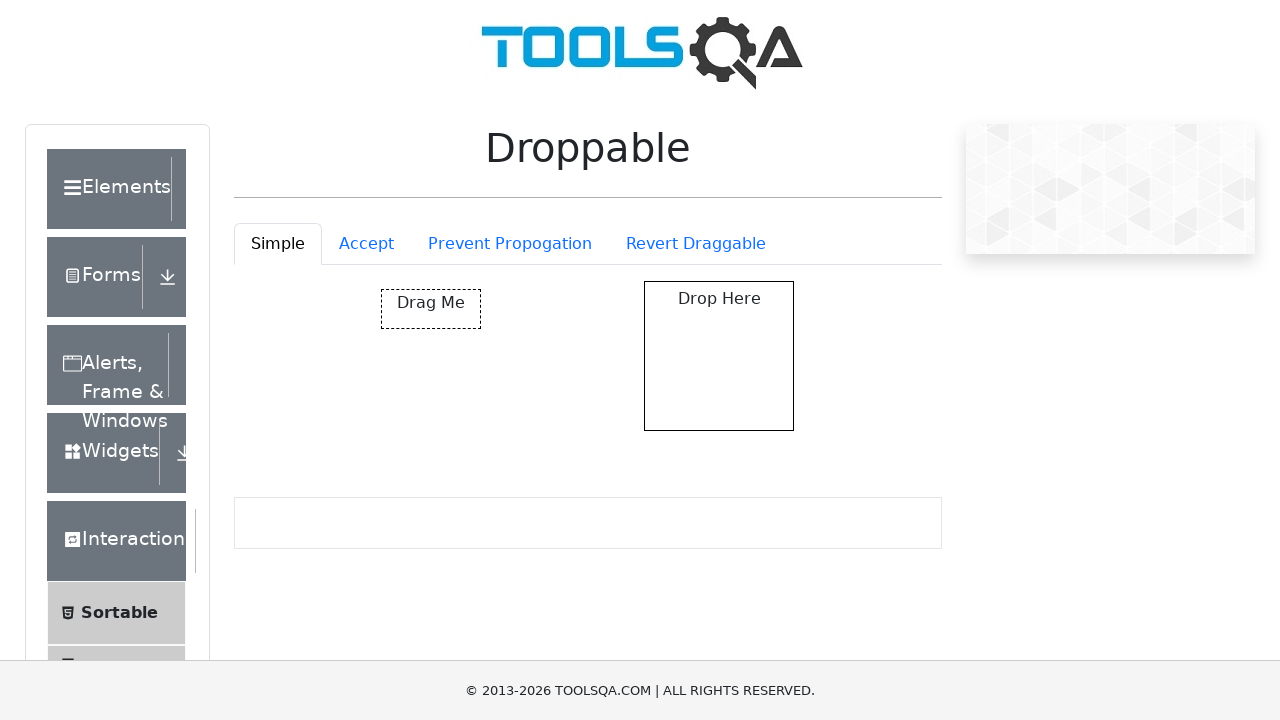

Dragged element onto drop target at (719, 356)
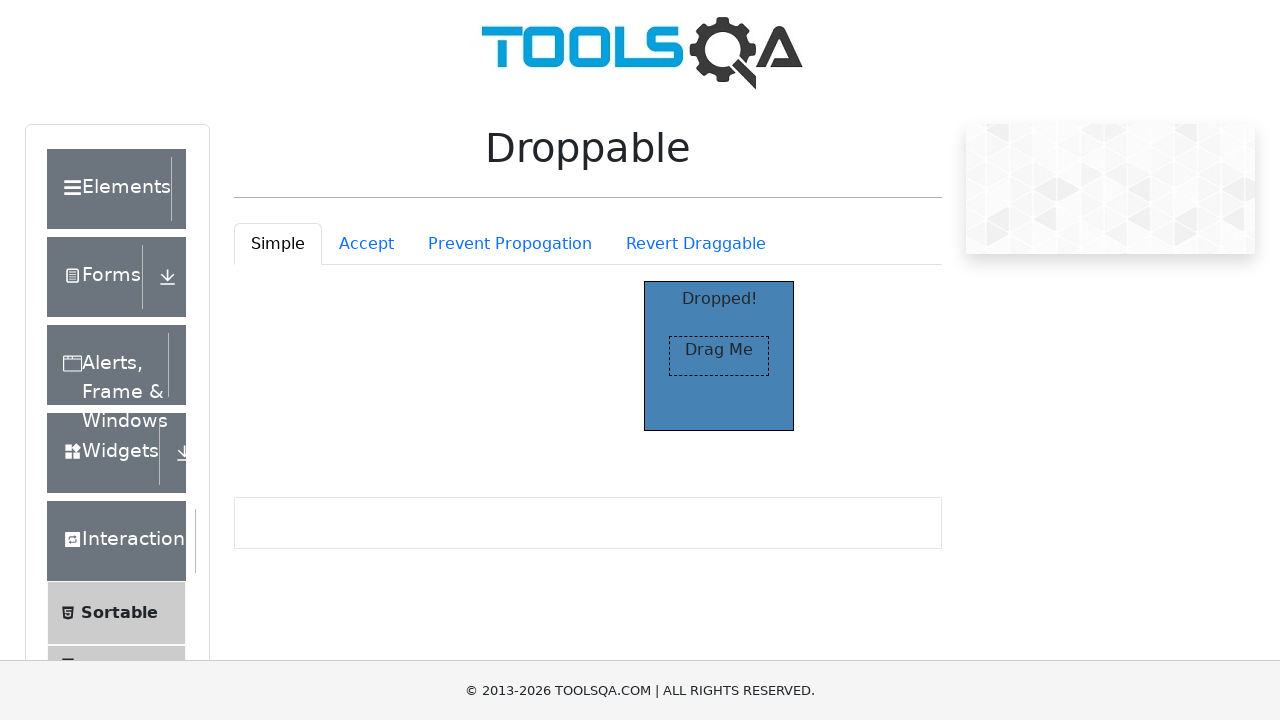

Verified 'Dropped!' text is visible after drop
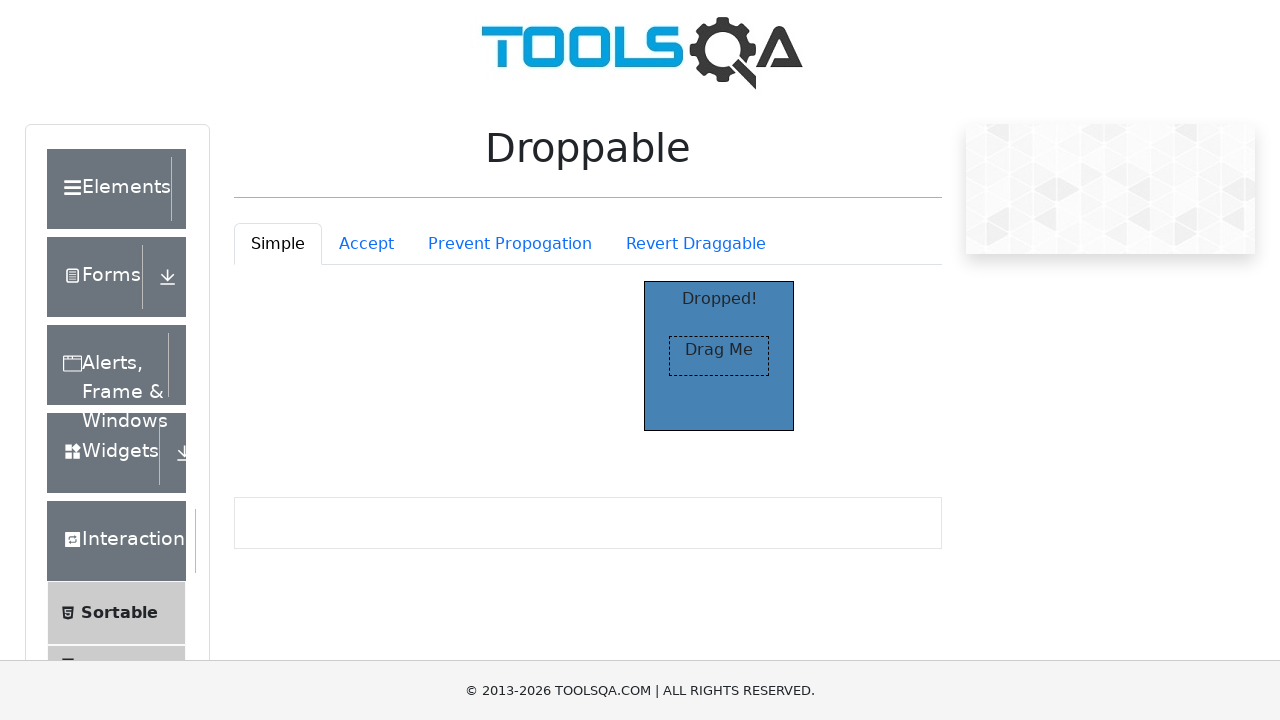

Confirmed drop target text equals 'Dropped!'
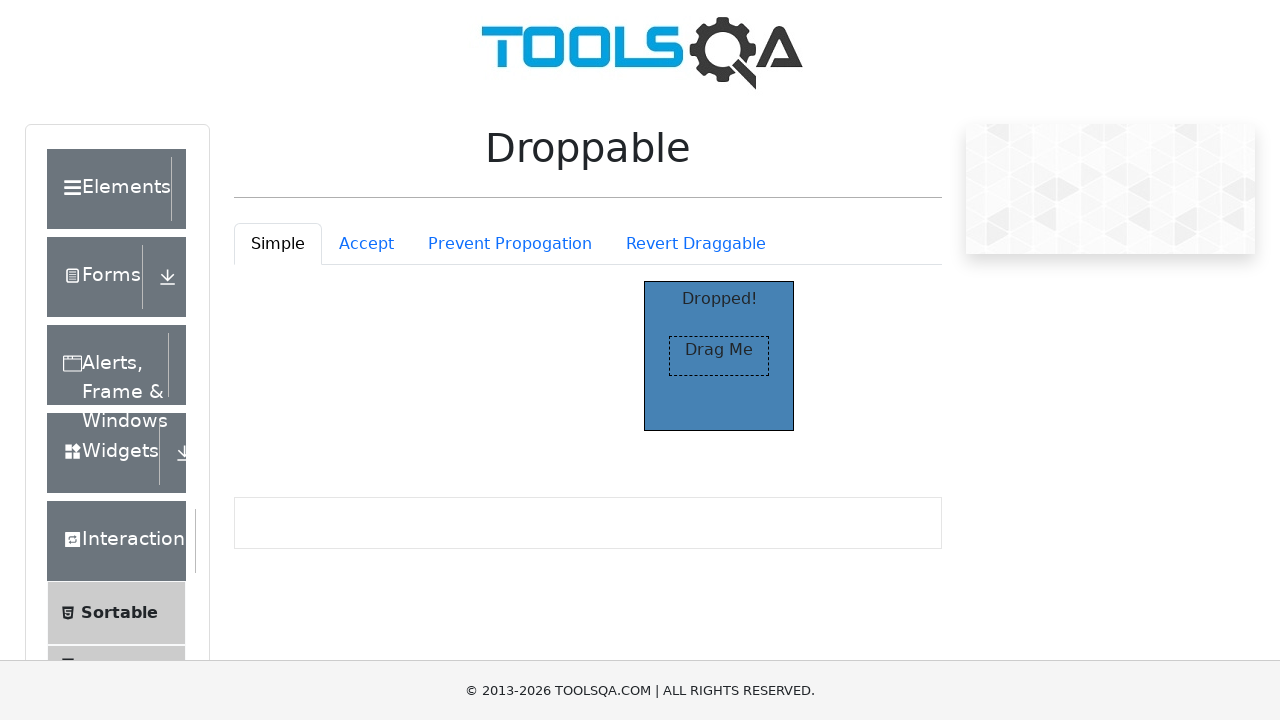

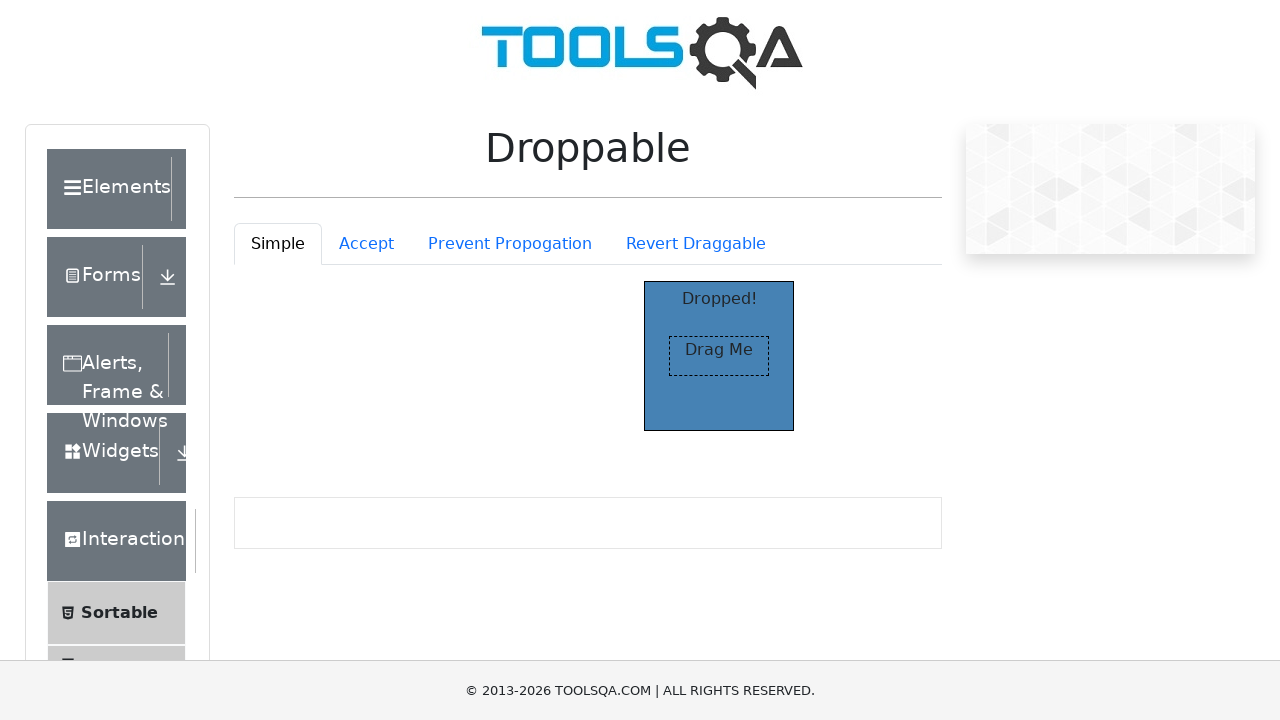